Tests scrolling through a data table by scrolling to each row in the table body to verify scroll functionality works correctly with the table component.

Starting URL: https://datatables.net/examples/basic_init/scroll_y.html

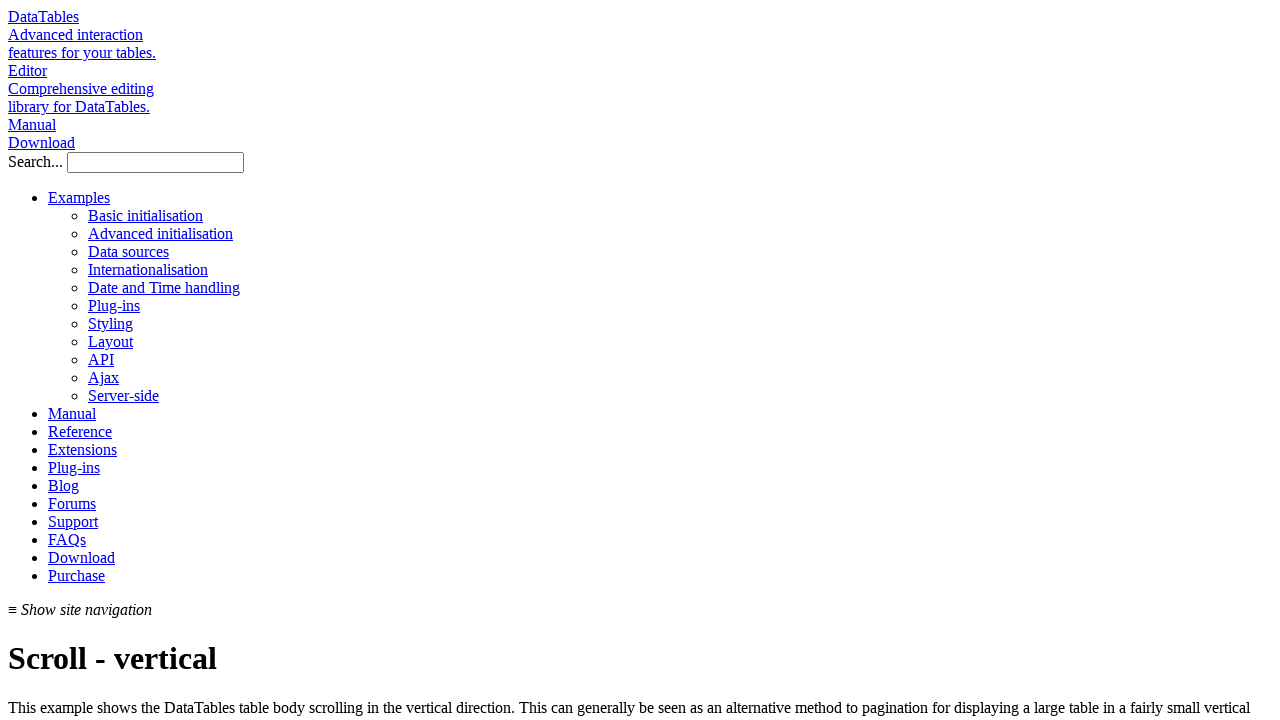

Waited for table rows to load
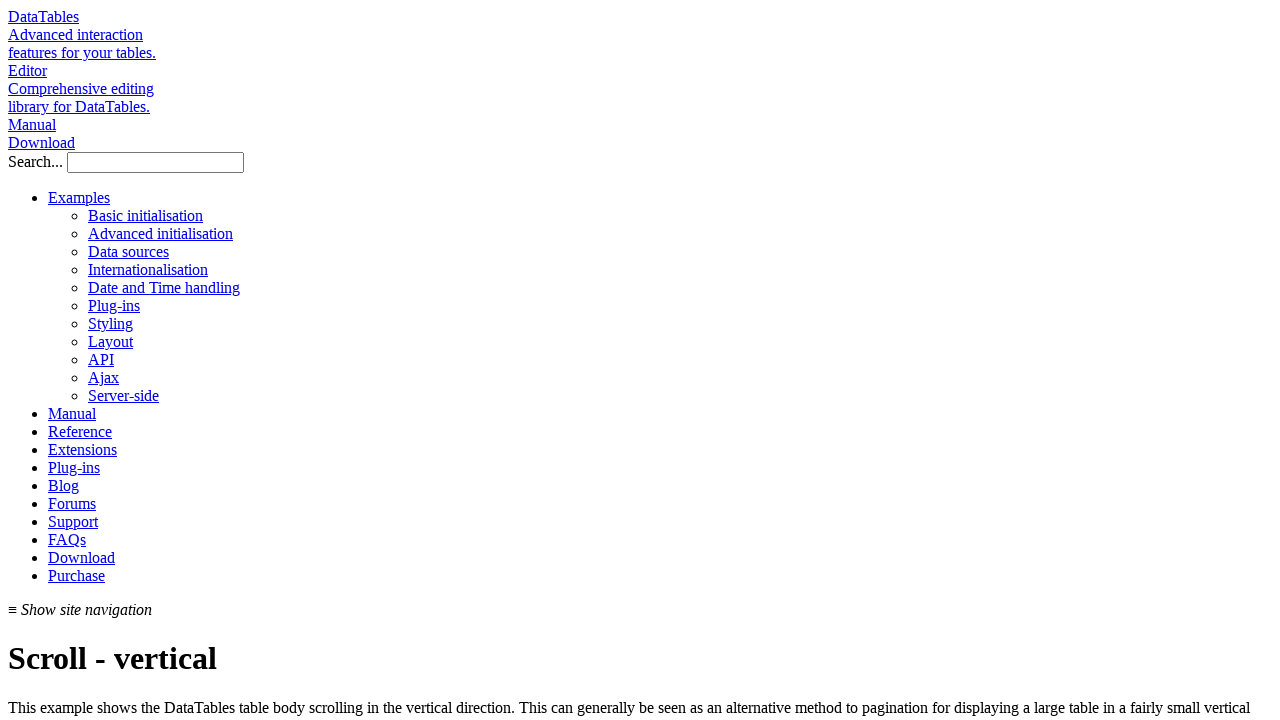

Retrieved table row count: 57 rows
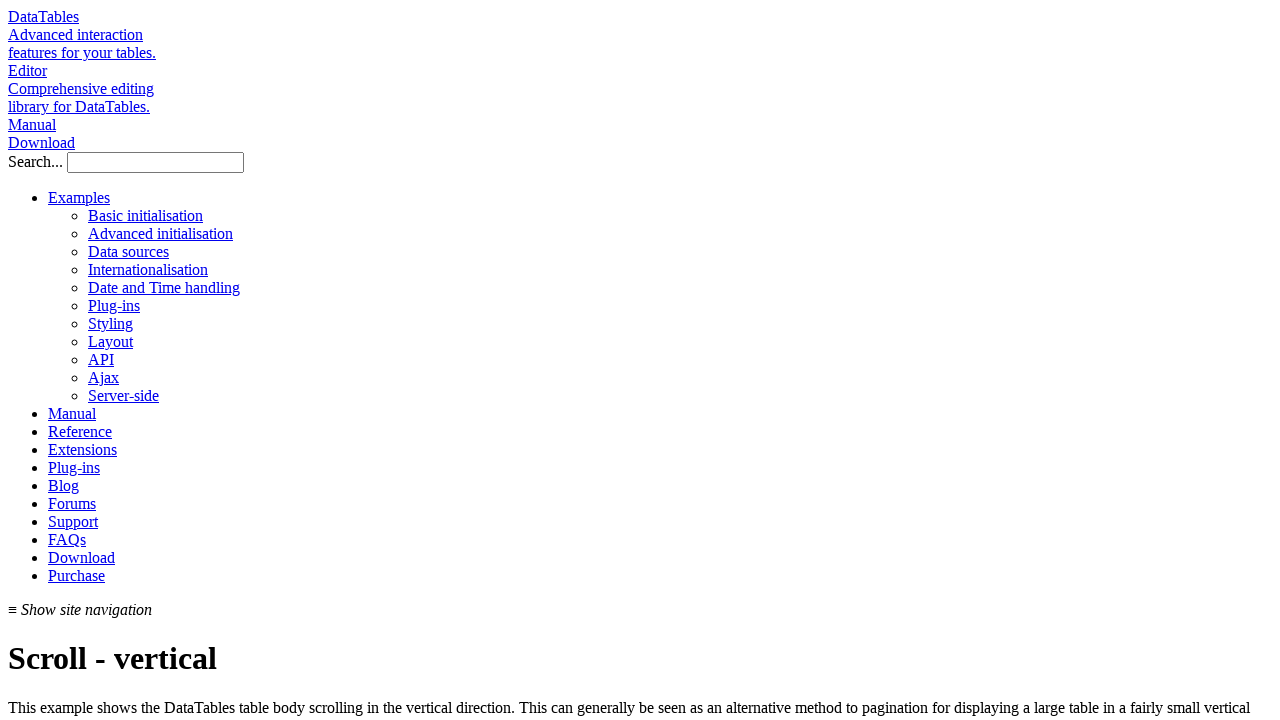

Set scroll limit to 10 rows
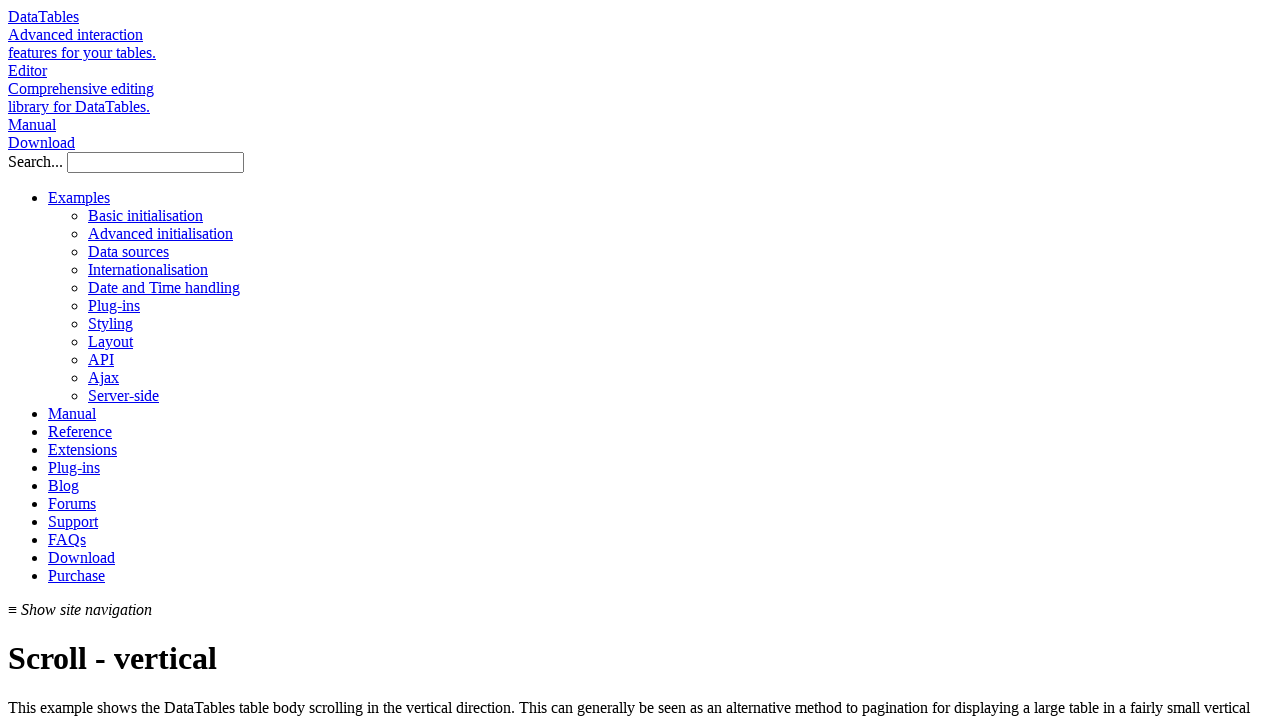

Scrolled table row 1 into view
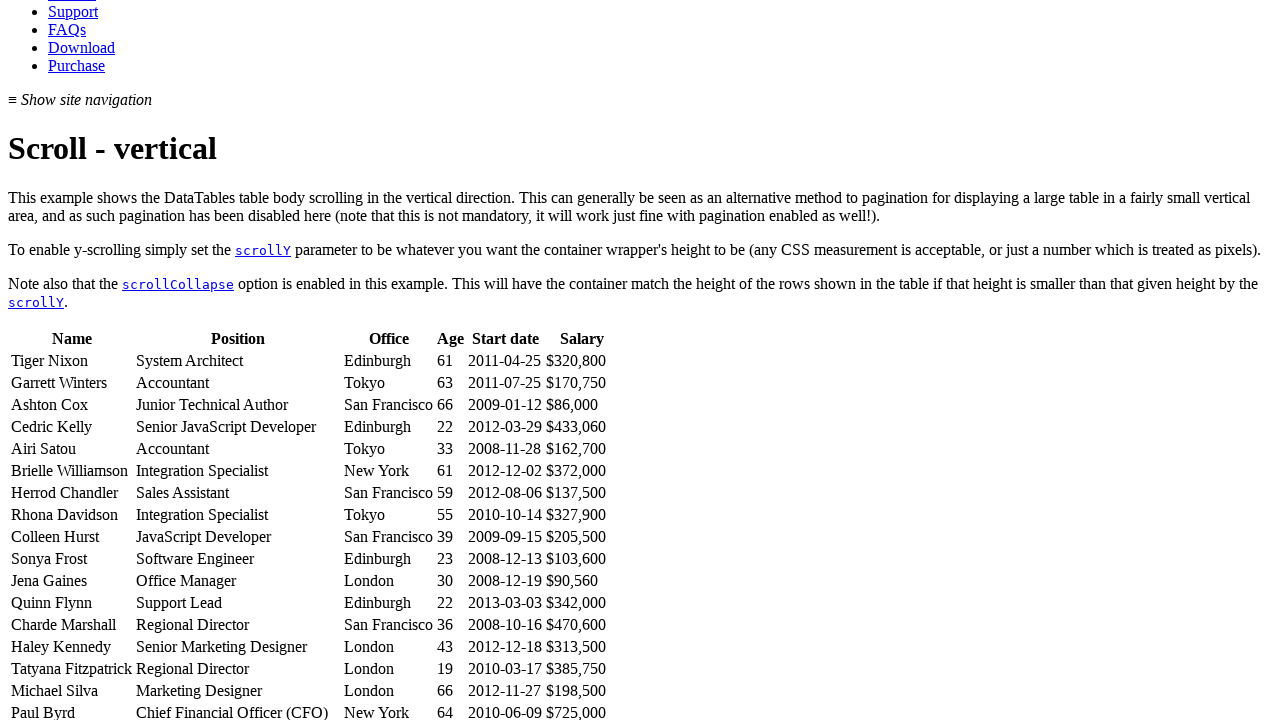

Waited 200ms for scroll animation after row 1
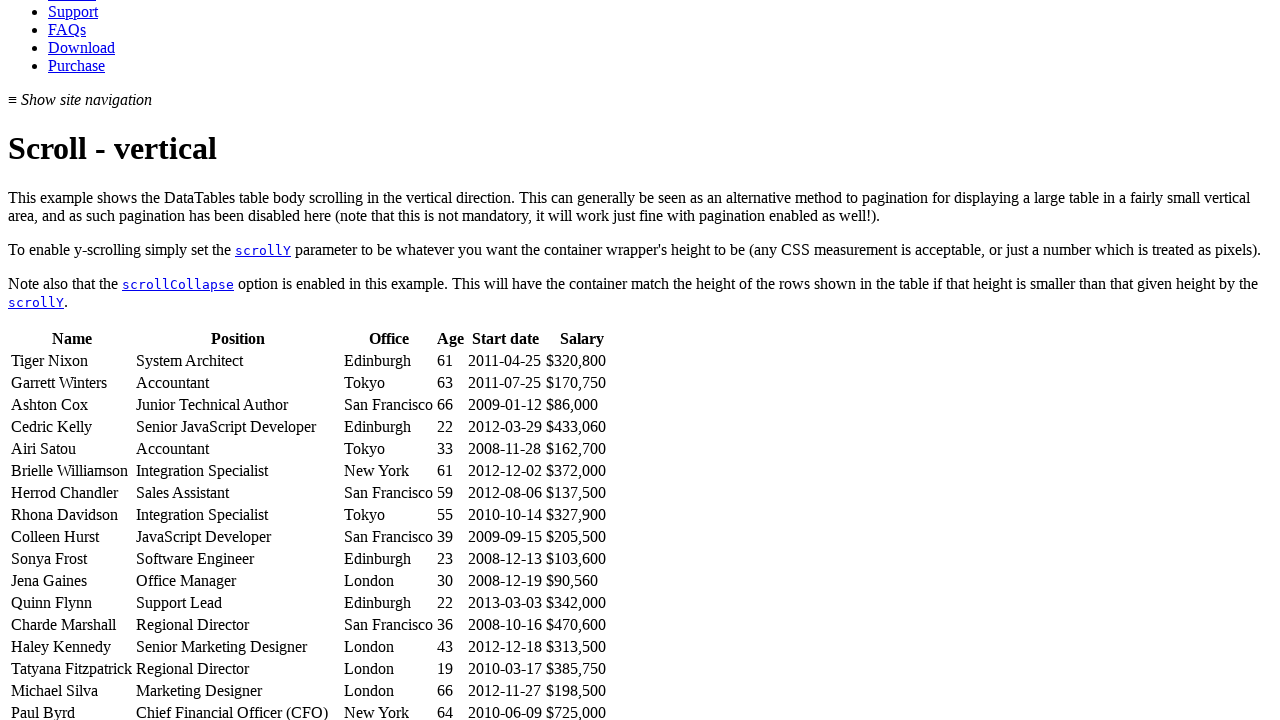

Scrolled table row 2 into view
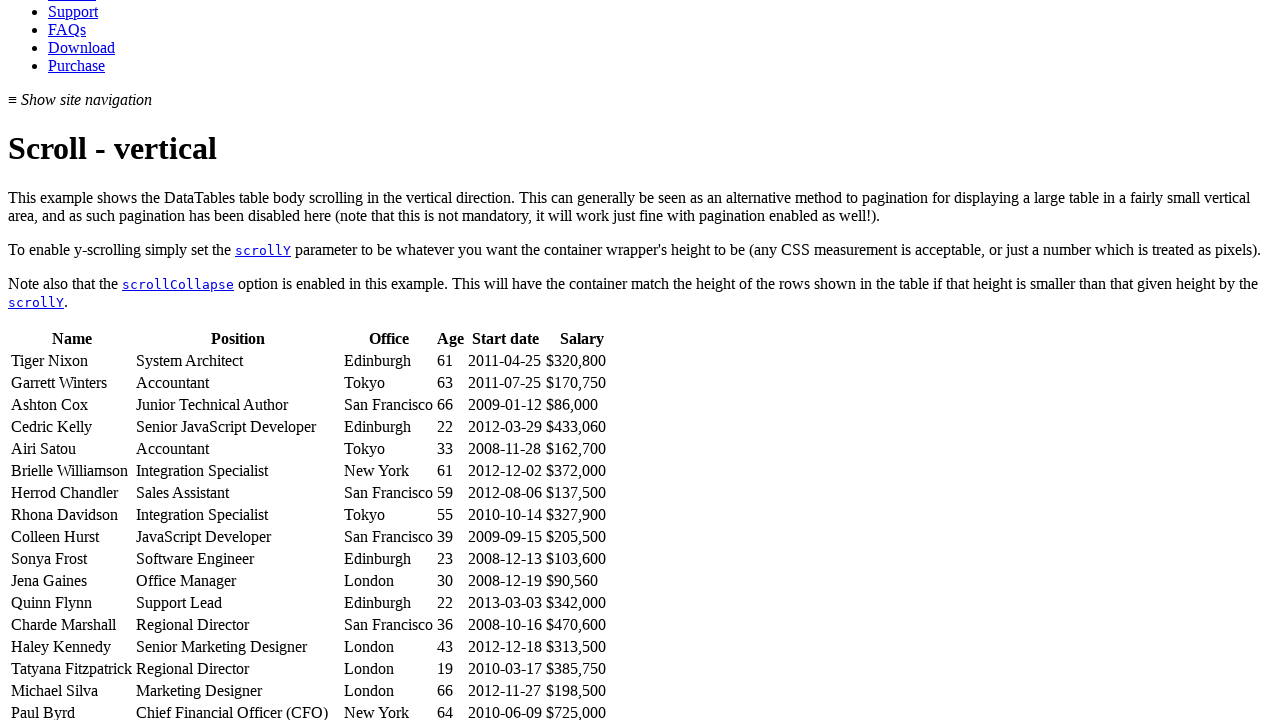

Waited 200ms for scroll animation after row 2
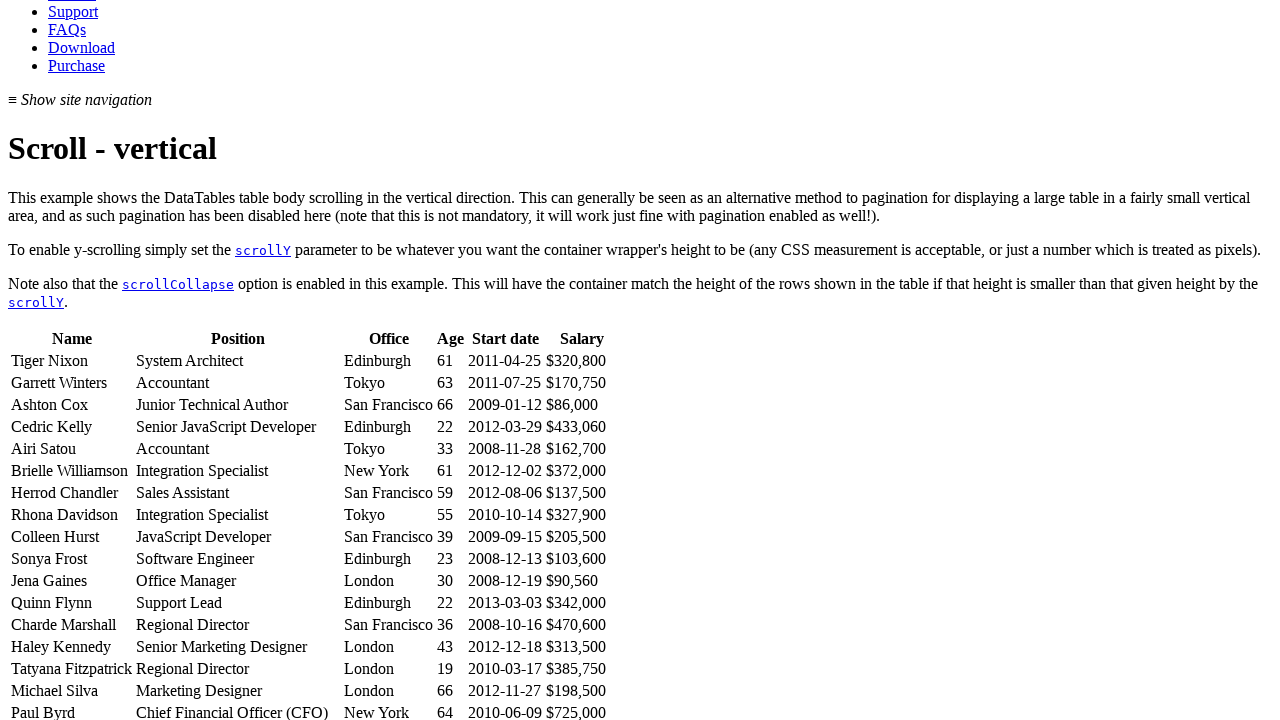

Scrolled table row 3 into view
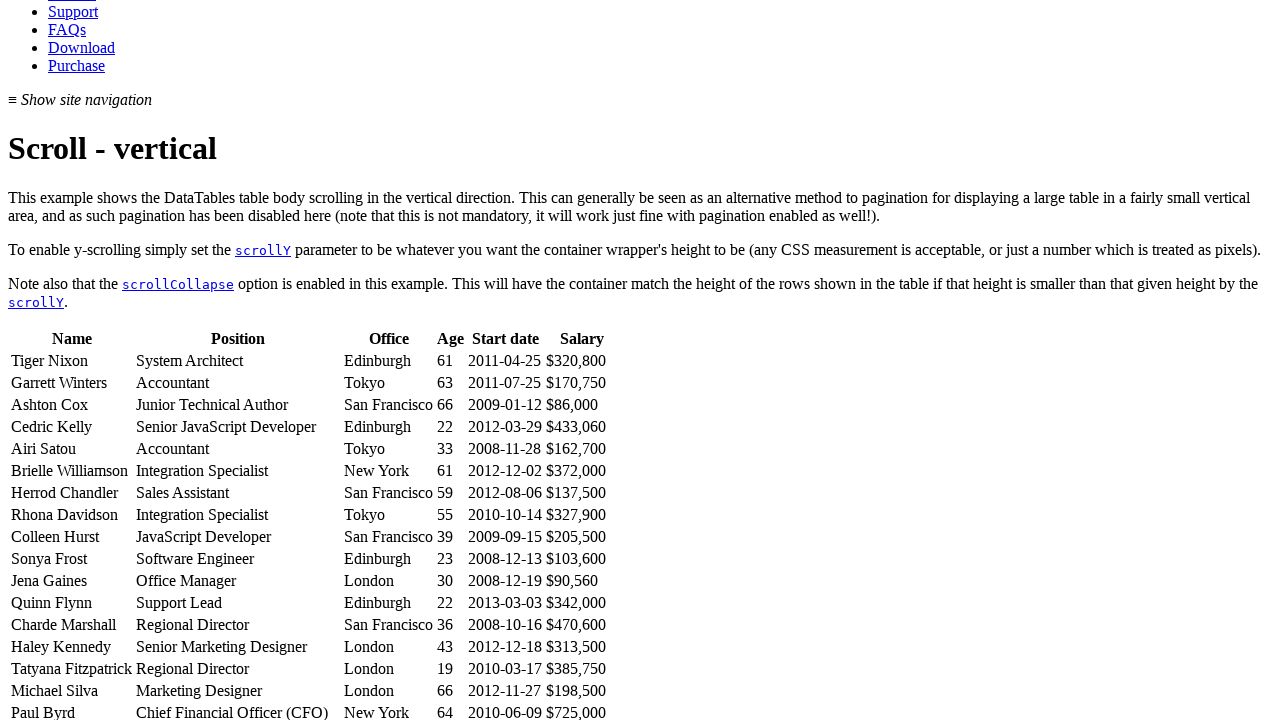

Waited 200ms for scroll animation after row 3
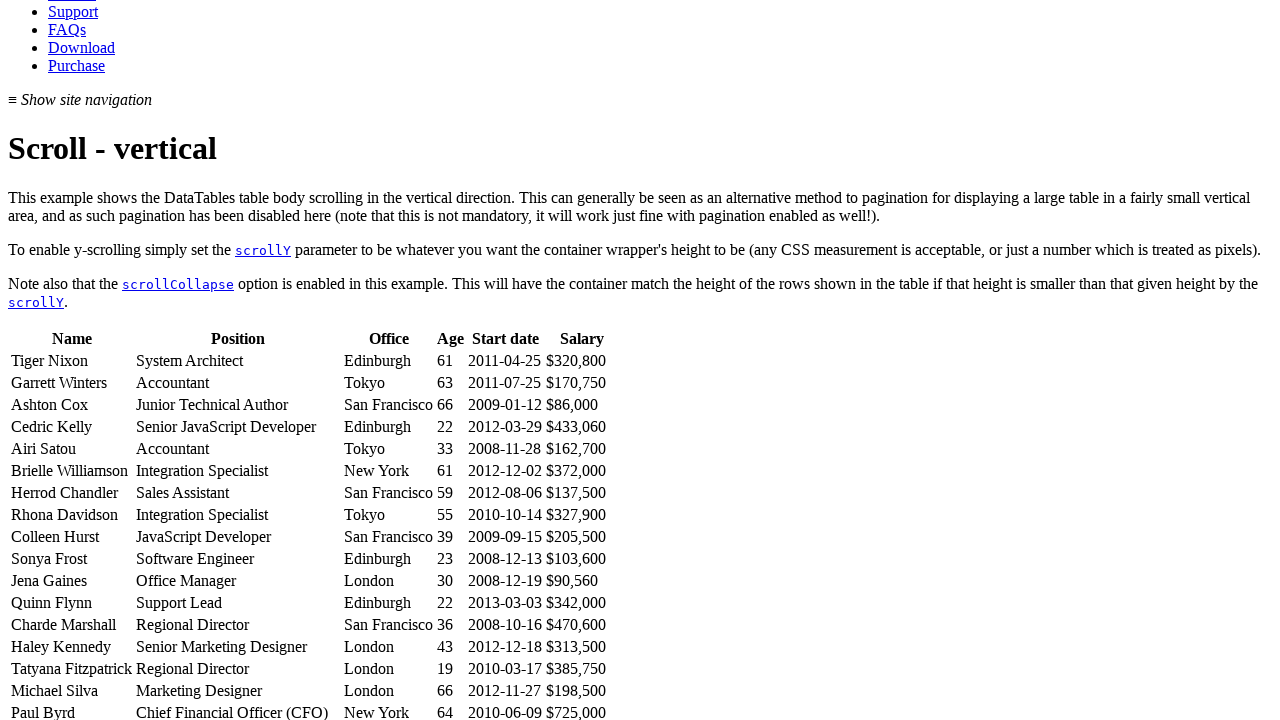

Scrolled table row 4 into view
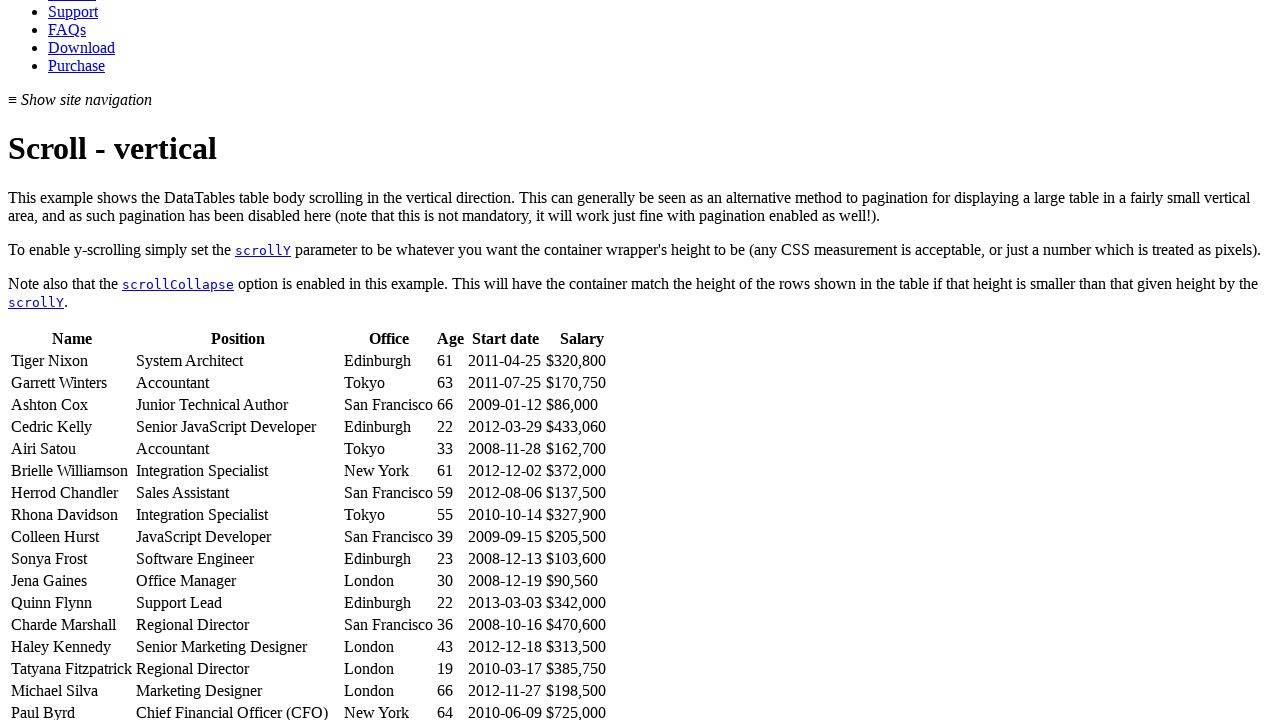

Waited 200ms for scroll animation after row 4
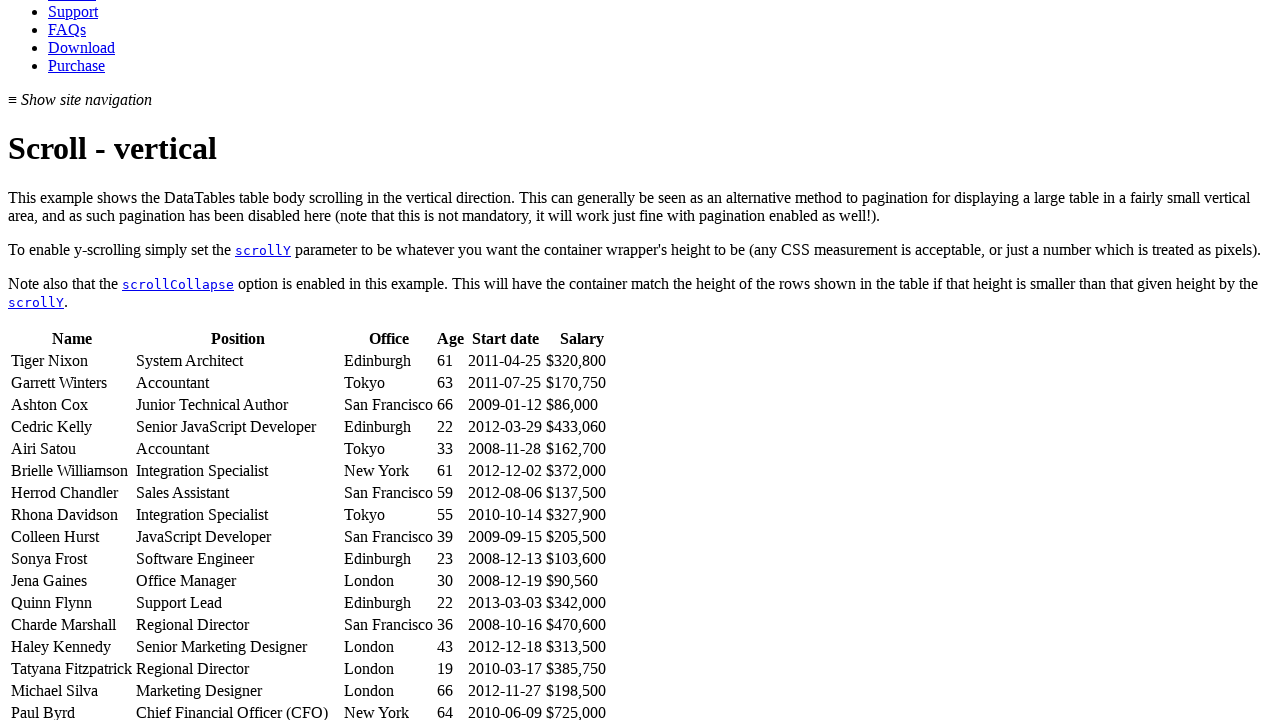

Scrolled table row 5 into view
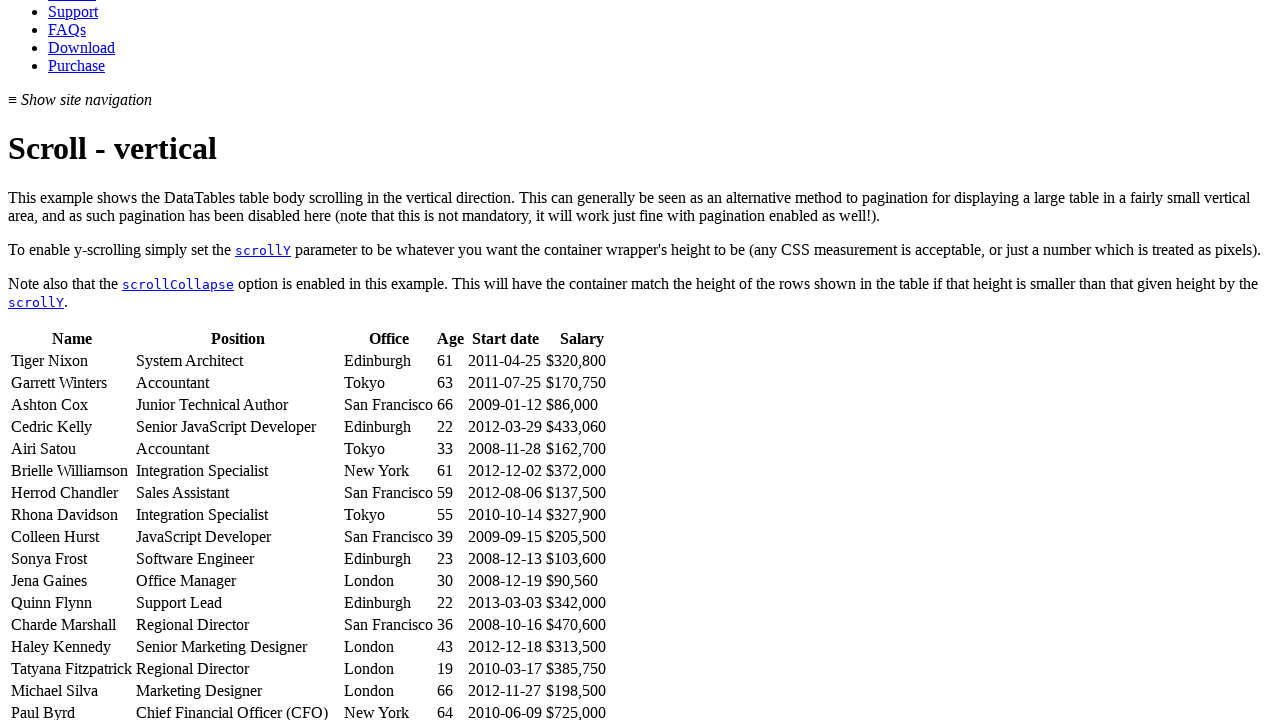

Waited 200ms for scroll animation after row 5
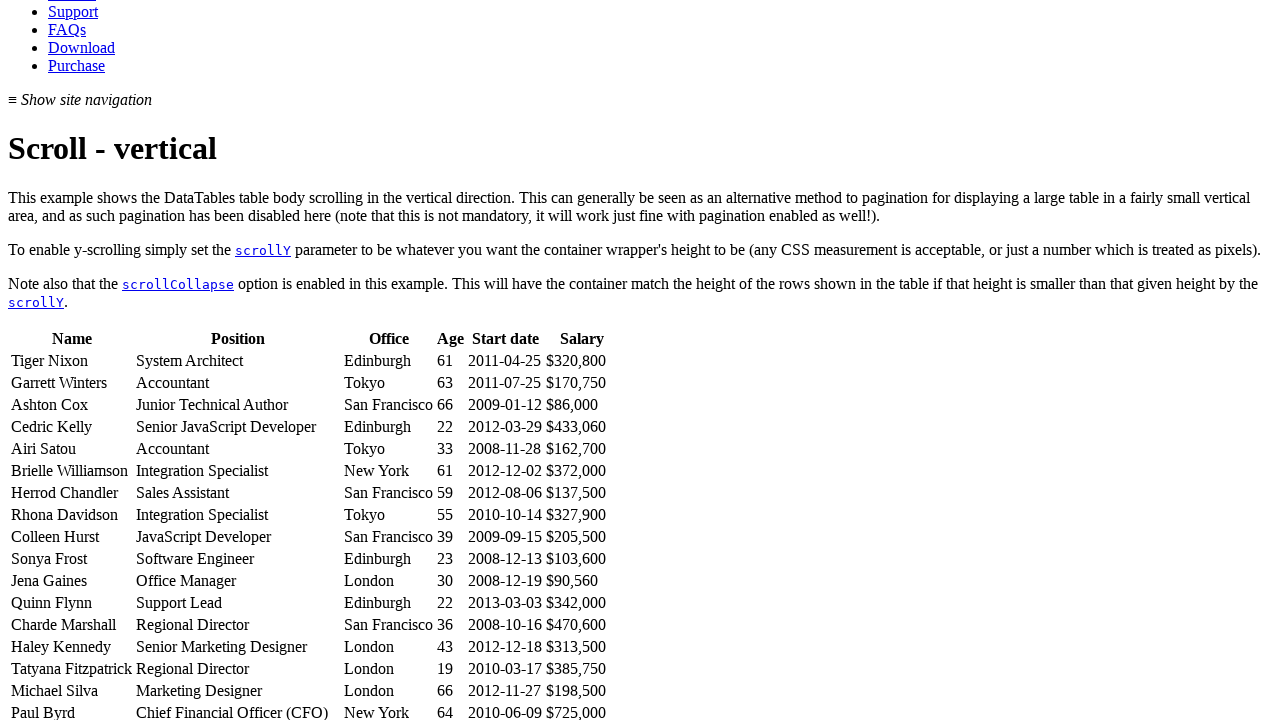

Scrolled table row 6 into view
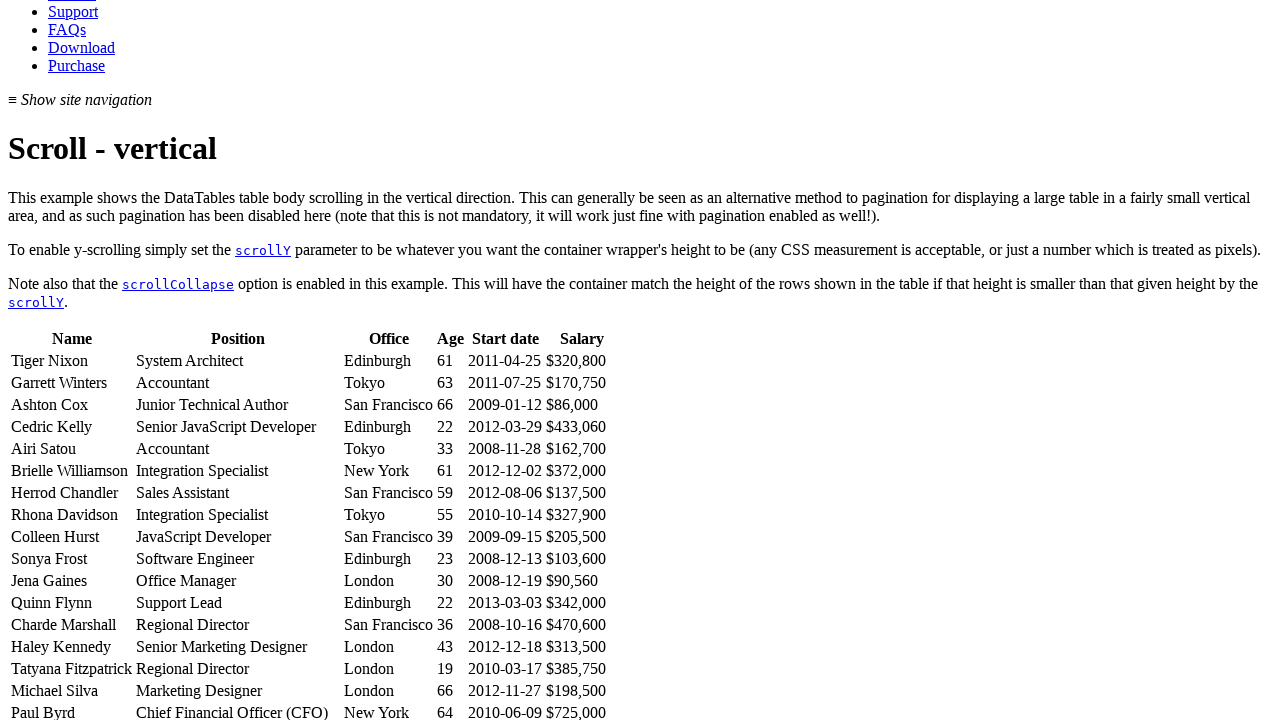

Waited 200ms for scroll animation after row 6
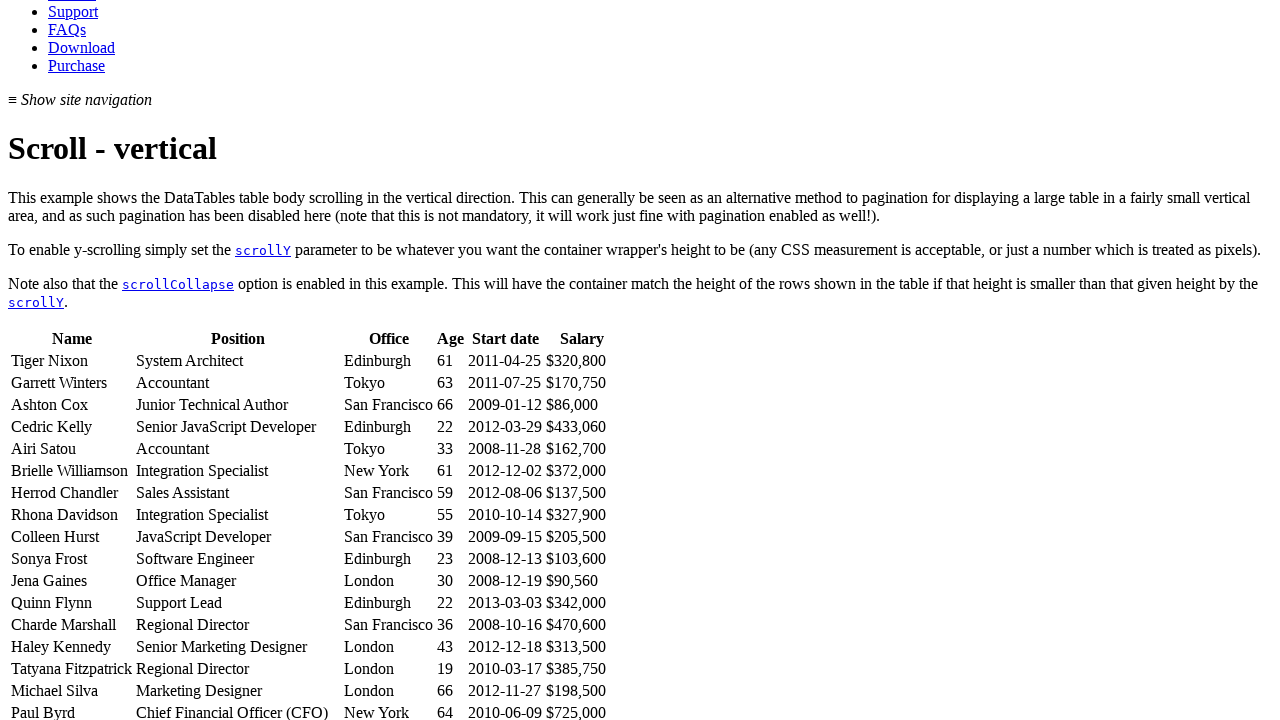

Scrolled table row 7 into view
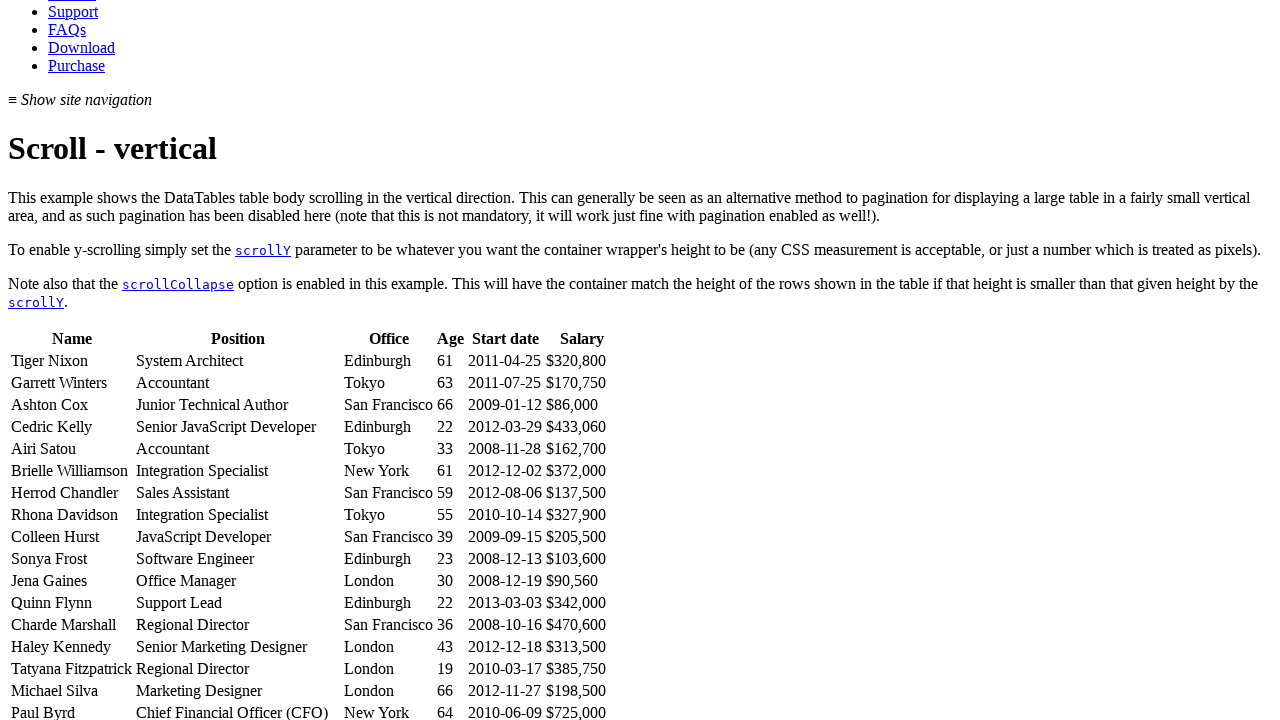

Waited 200ms for scroll animation after row 7
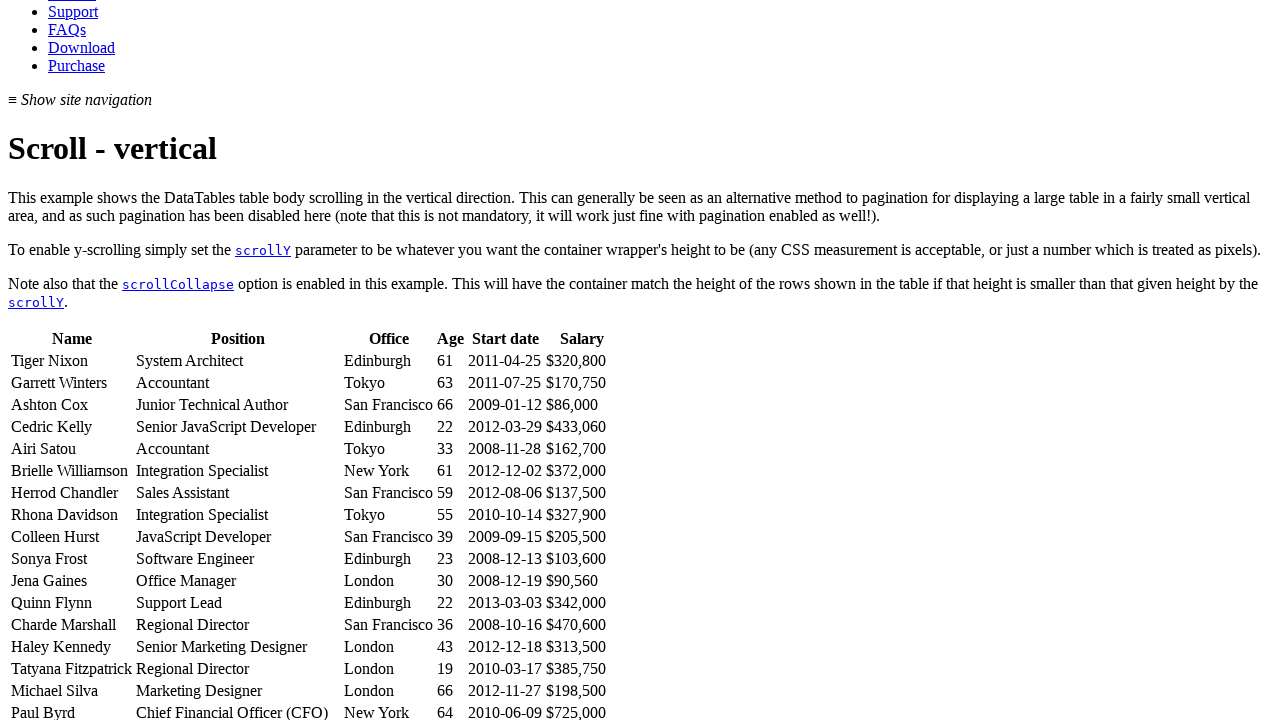

Scrolled table row 8 into view
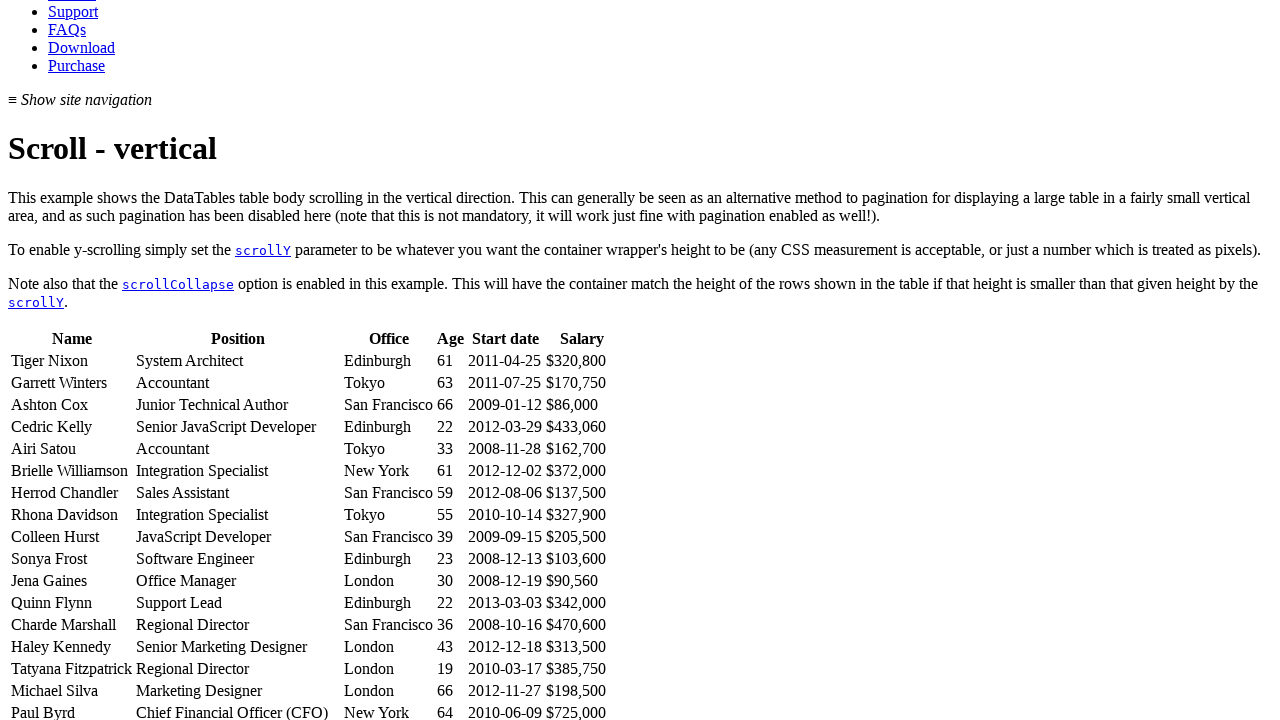

Waited 200ms for scroll animation after row 8
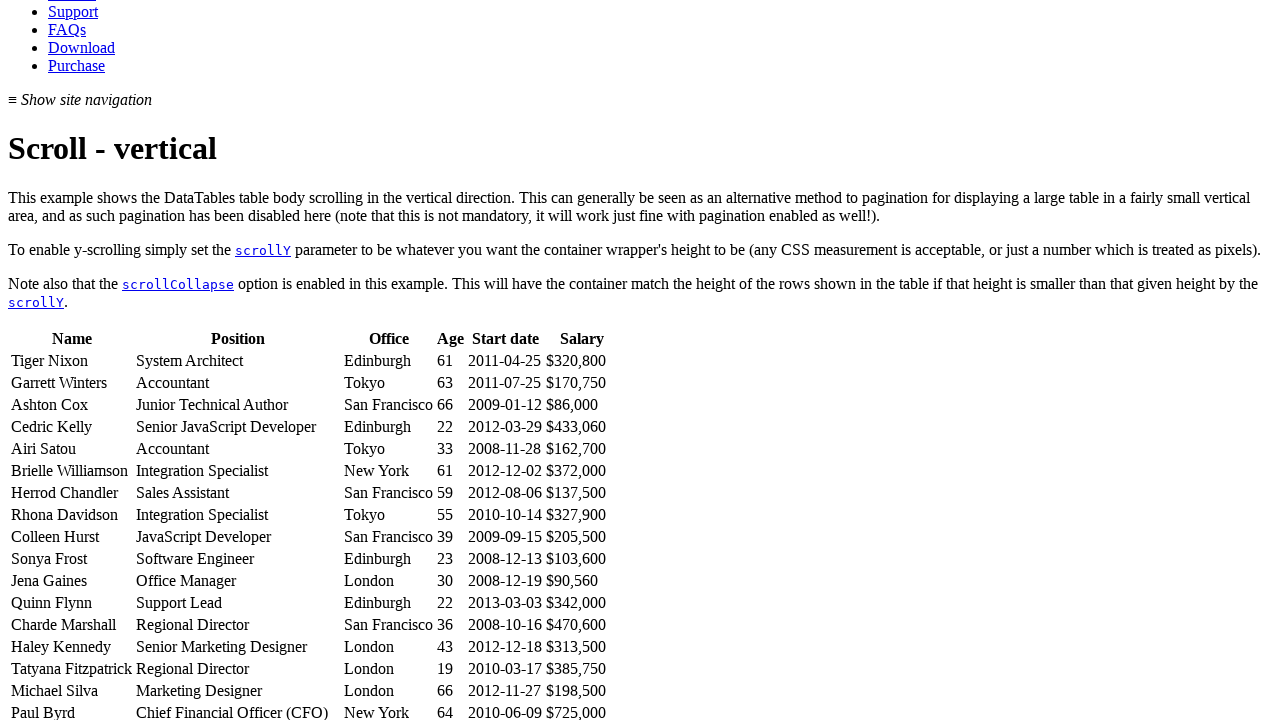

Scrolled table row 9 into view
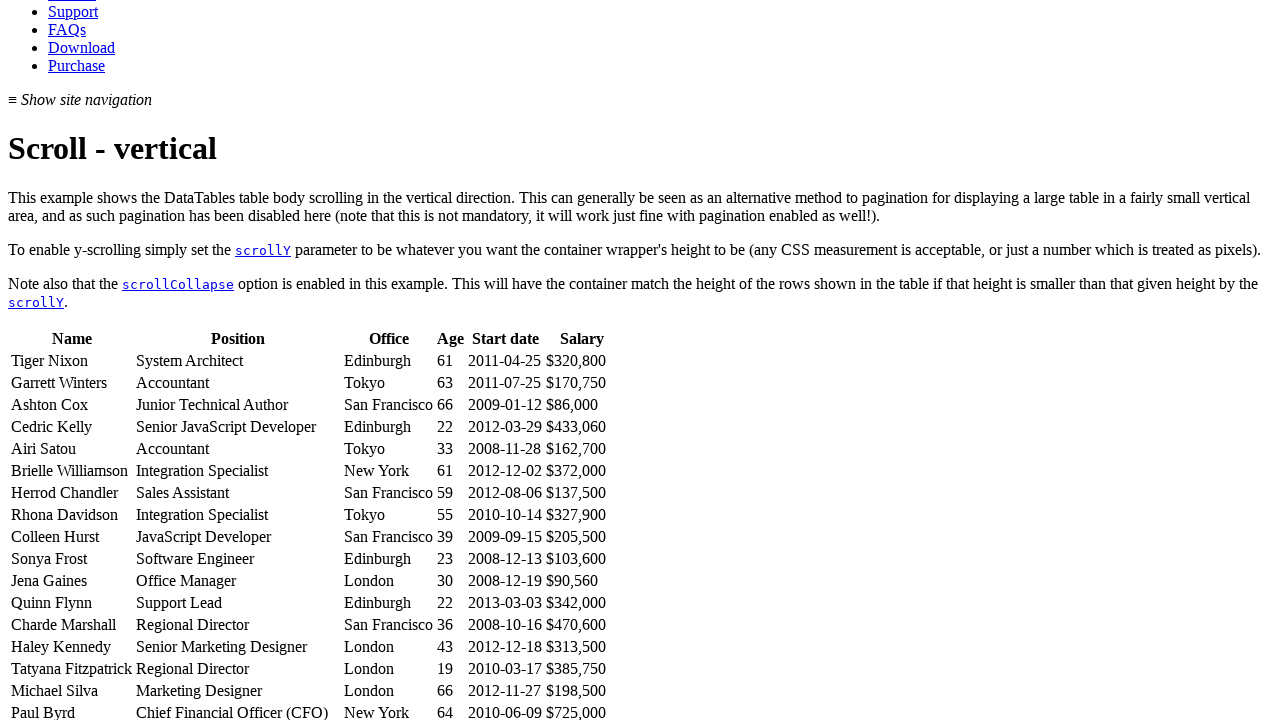

Waited 200ms for scroll animation after row 9
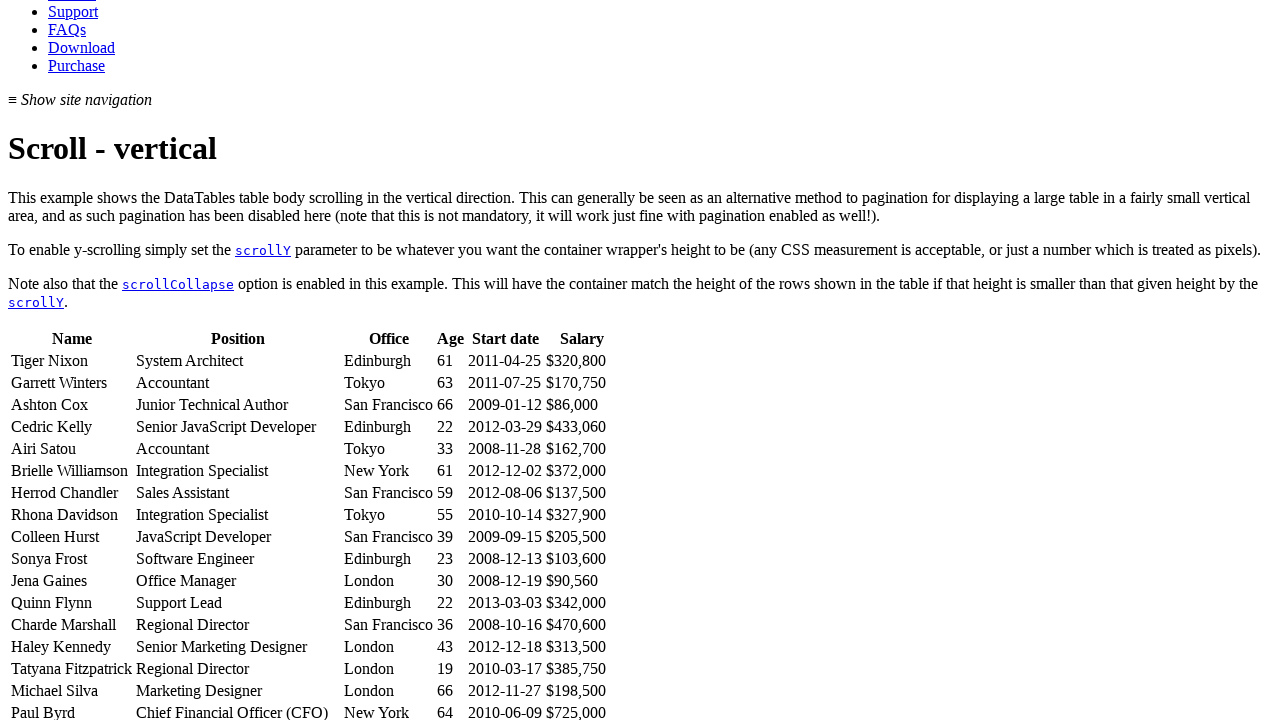

Scrolled table row 10 into view
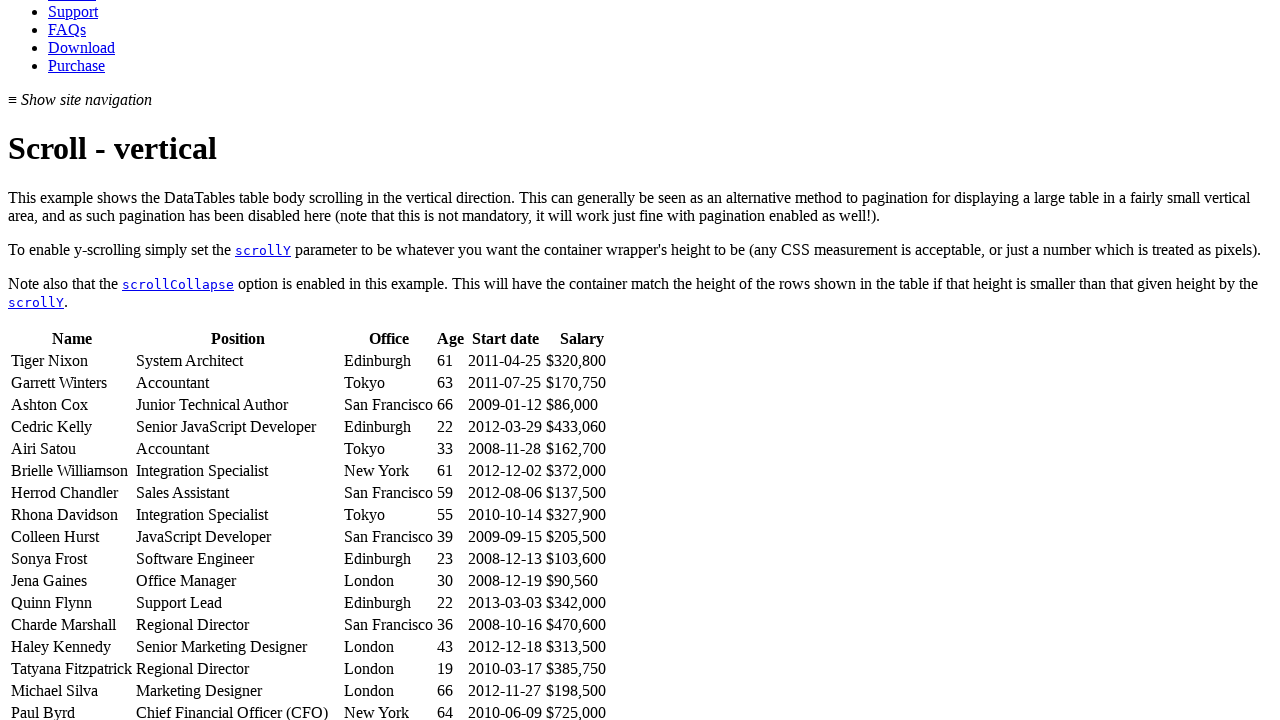

Waited 200ms for scroll animation after row 10
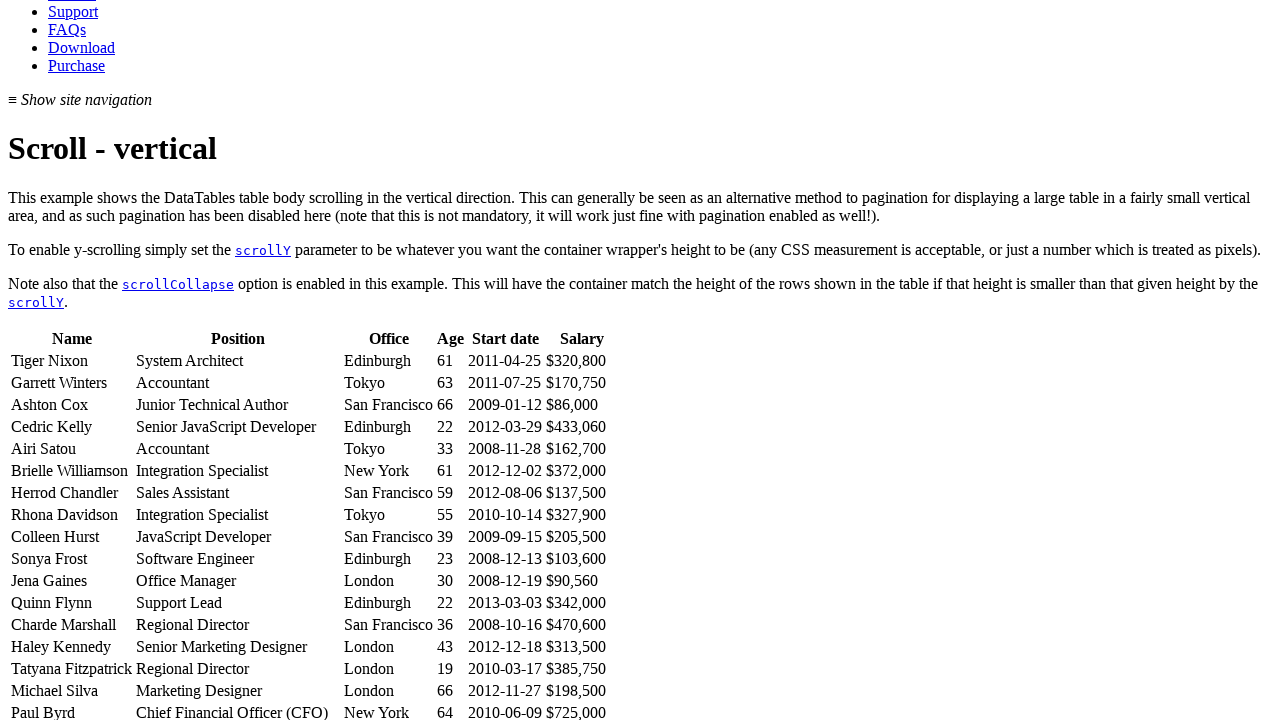

Scrolled to first row to verify scroll functionality works
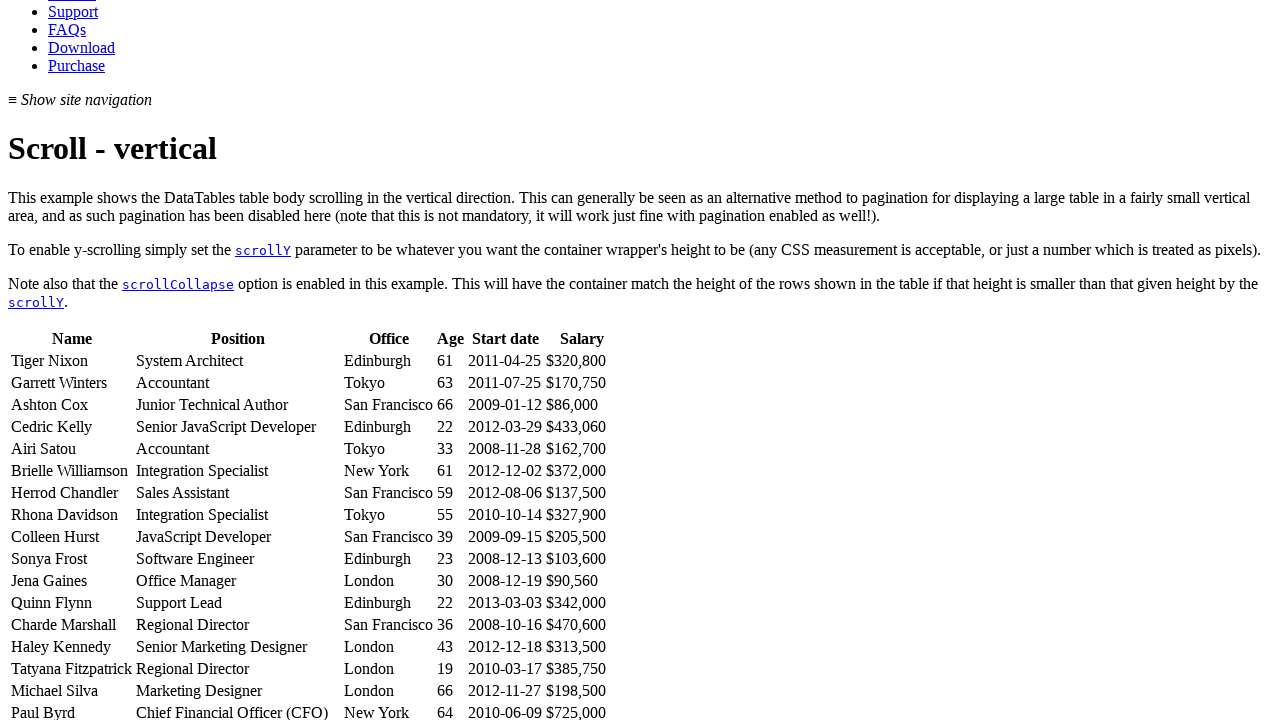

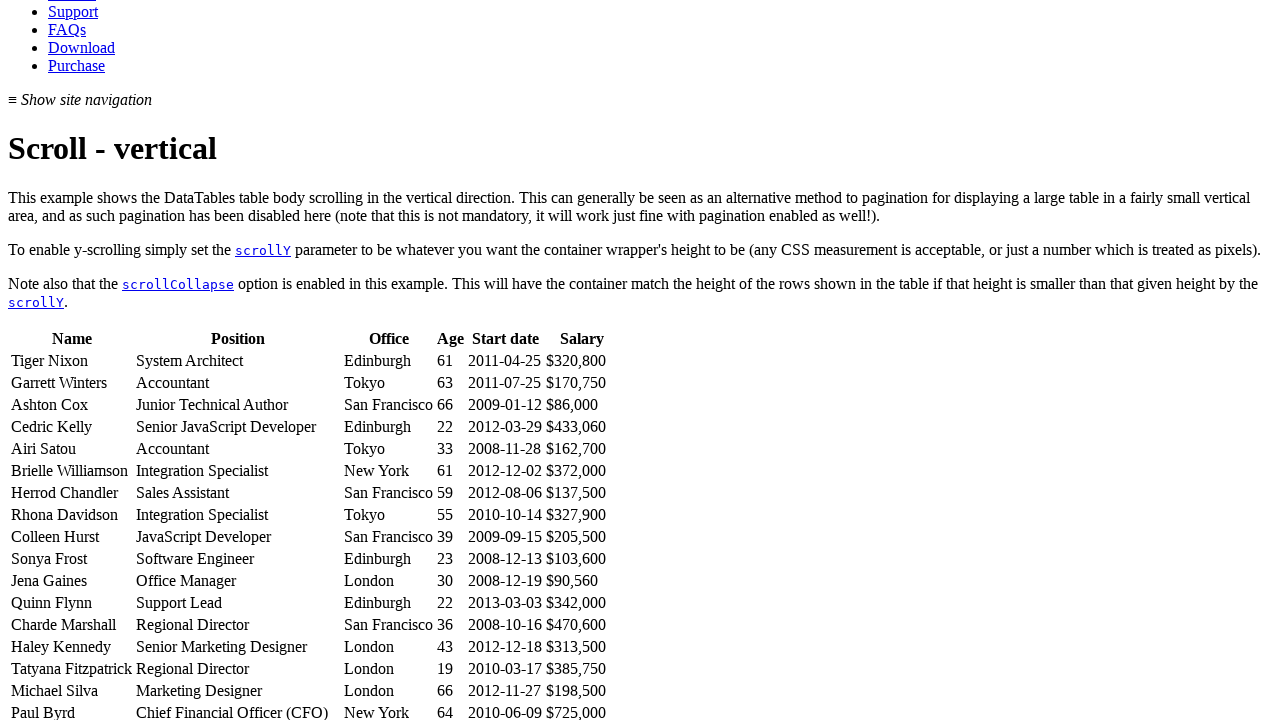